Navigates to PlanIT Poker homepage and clicks on the Quick Play link to start a quick play session

Starting URL: https://www.planitpoker.com/

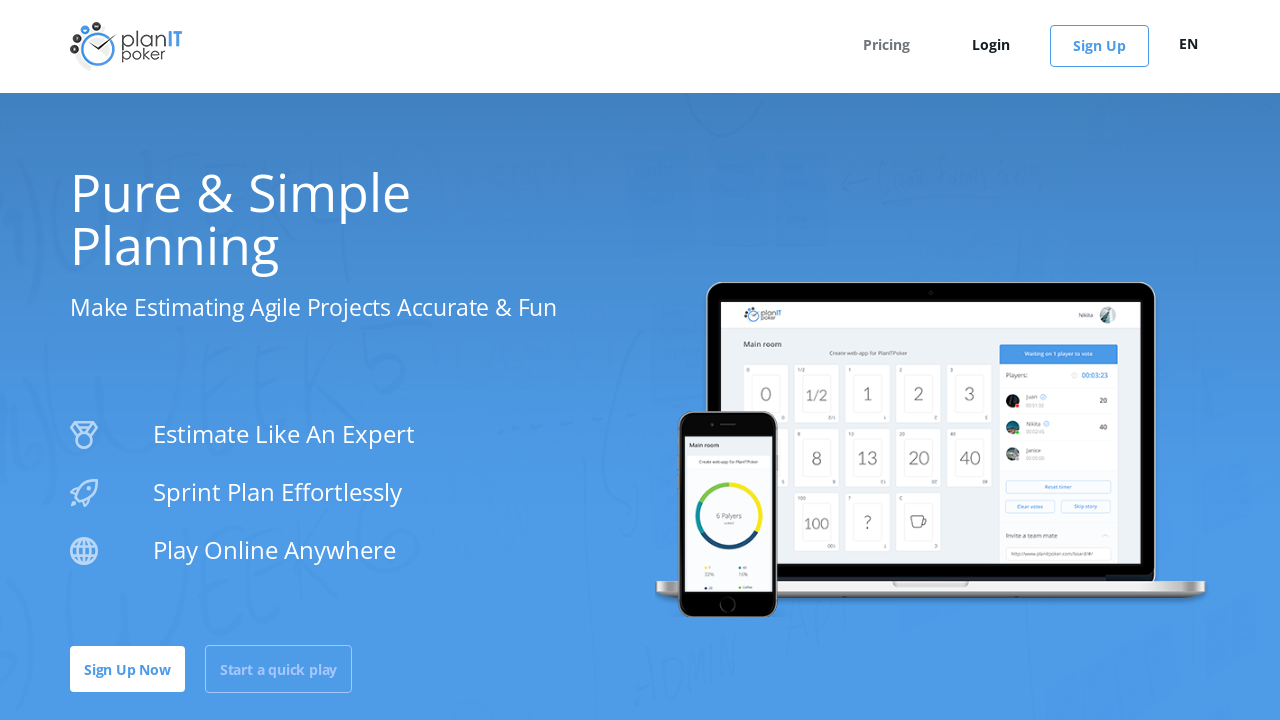

Navigated to PlanIT Poker homepage
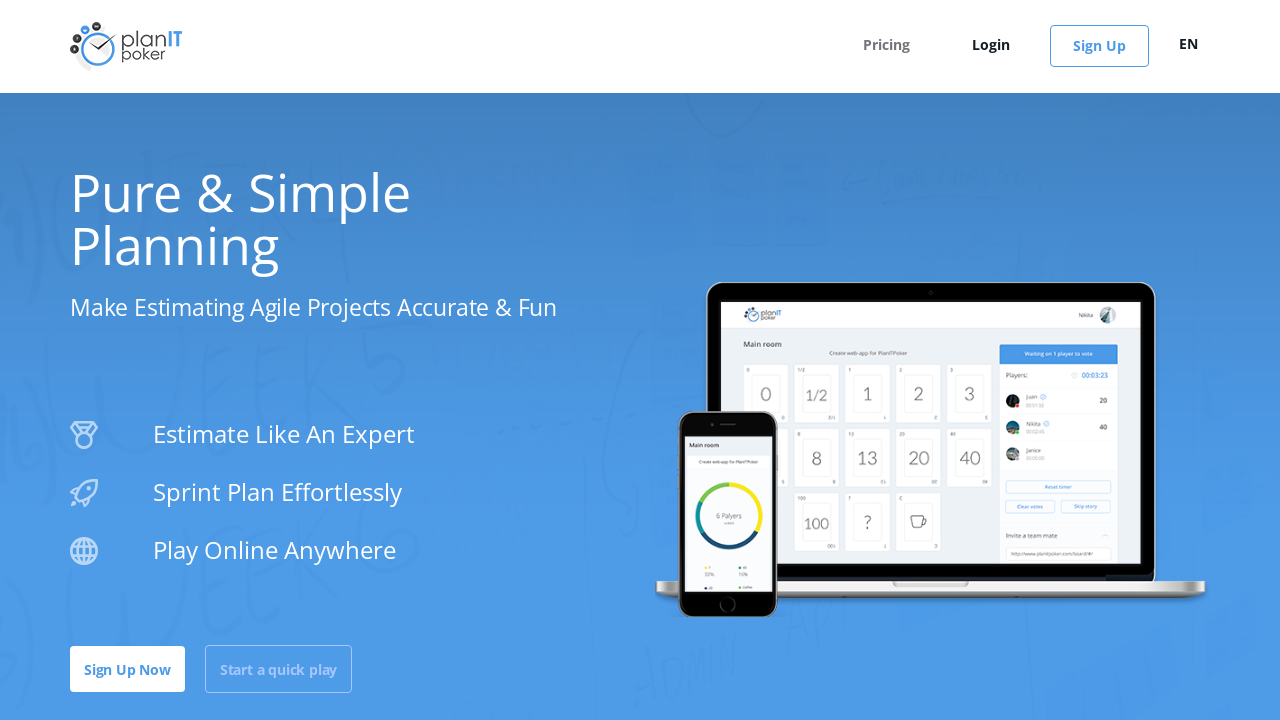

Clicked on the Quick Play link at (279, 669) on a[href*='/quickplay']
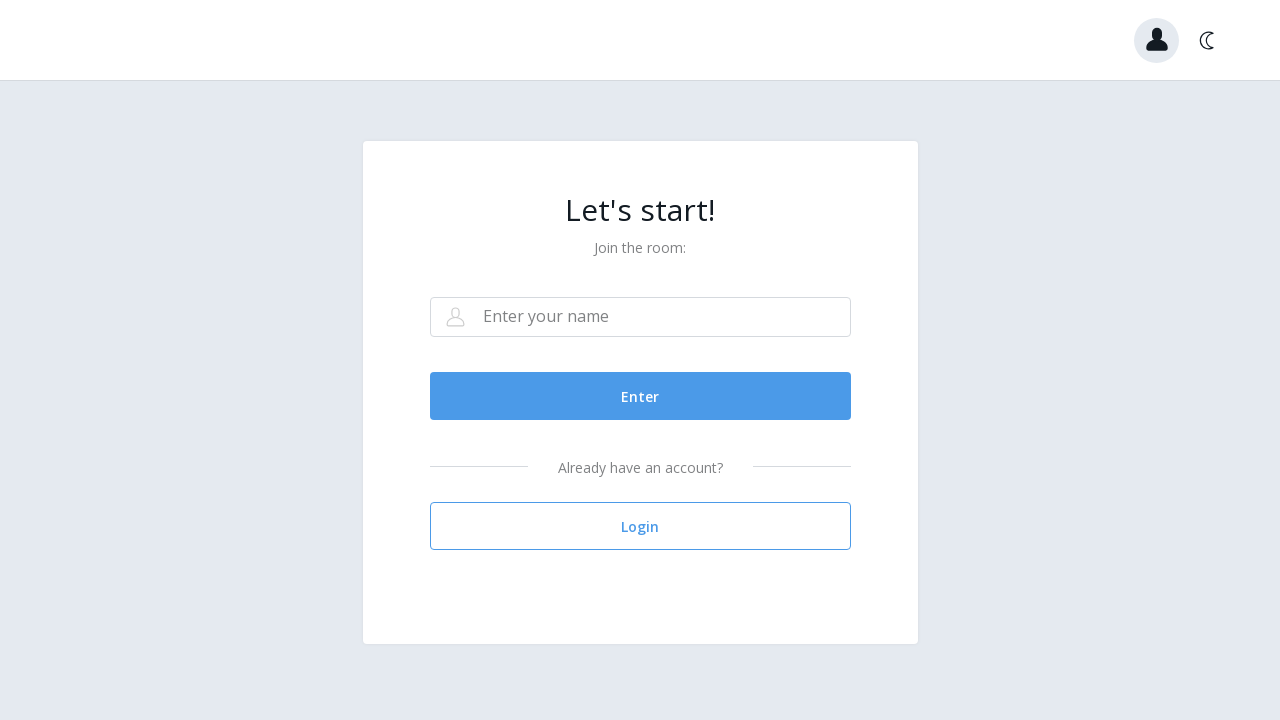

Quick Play page loaded successfully
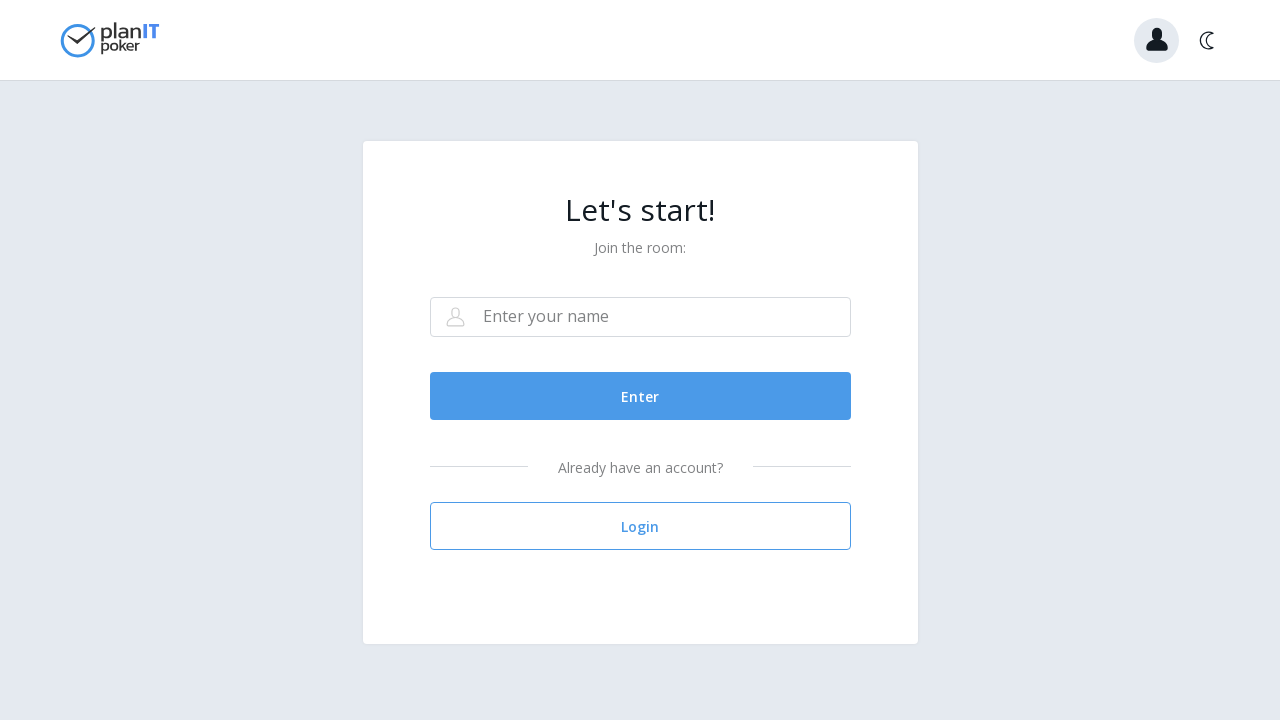

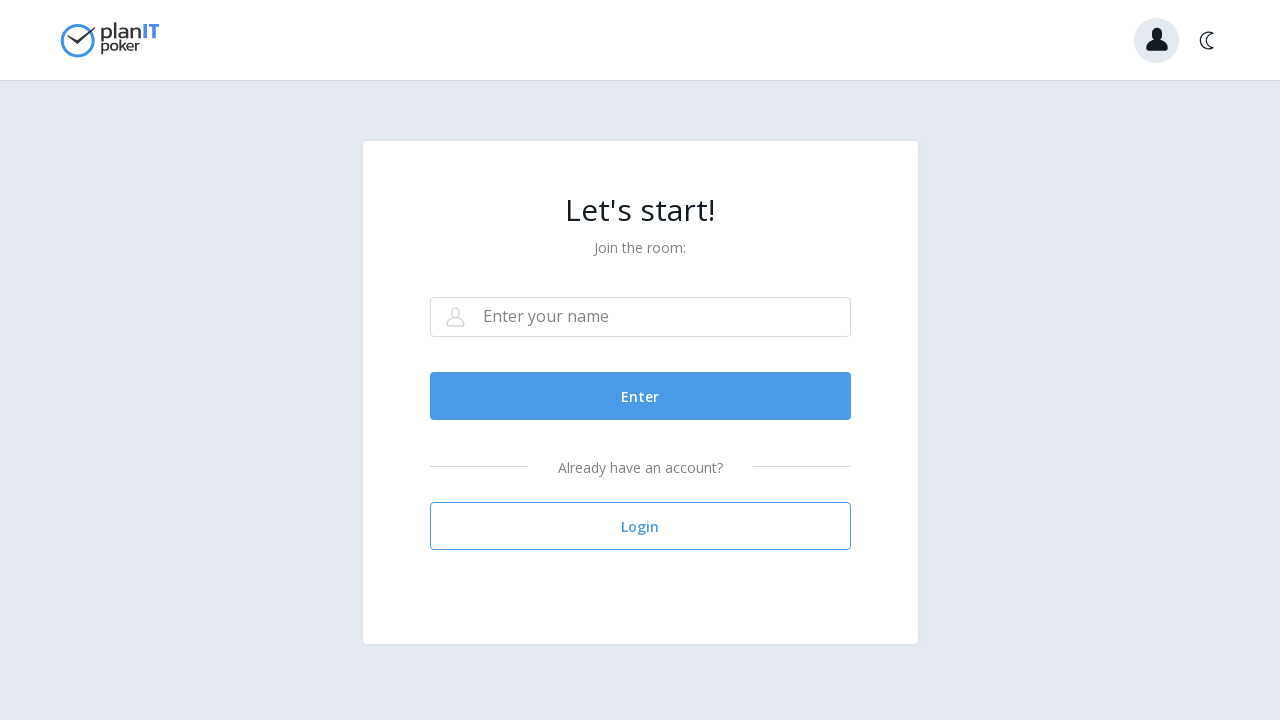